Navigates to a page, finds and clicks a specific link by text (calculated using math formula), then fills out a form with personal information and submits it

Starting URL: http://suninjuly.github.io/find_link_text

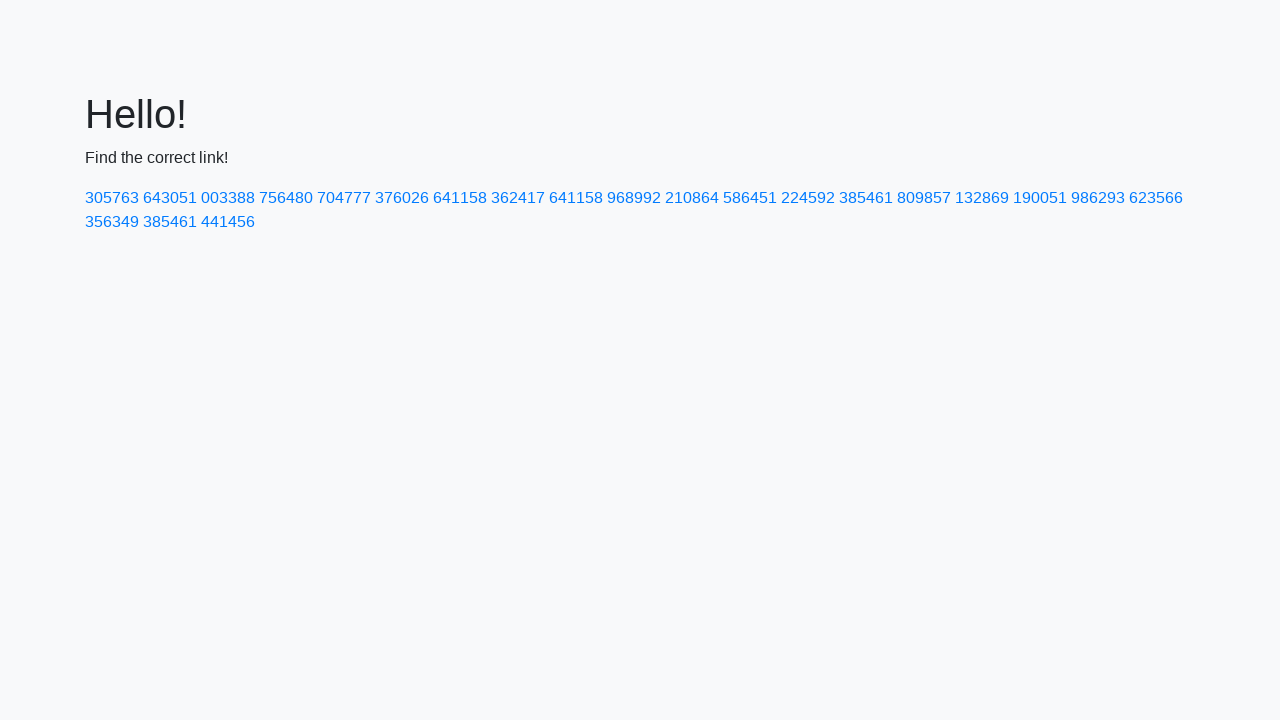

Clicked link with calculated text '224592' at (808, 198) on a:has-text('224592')
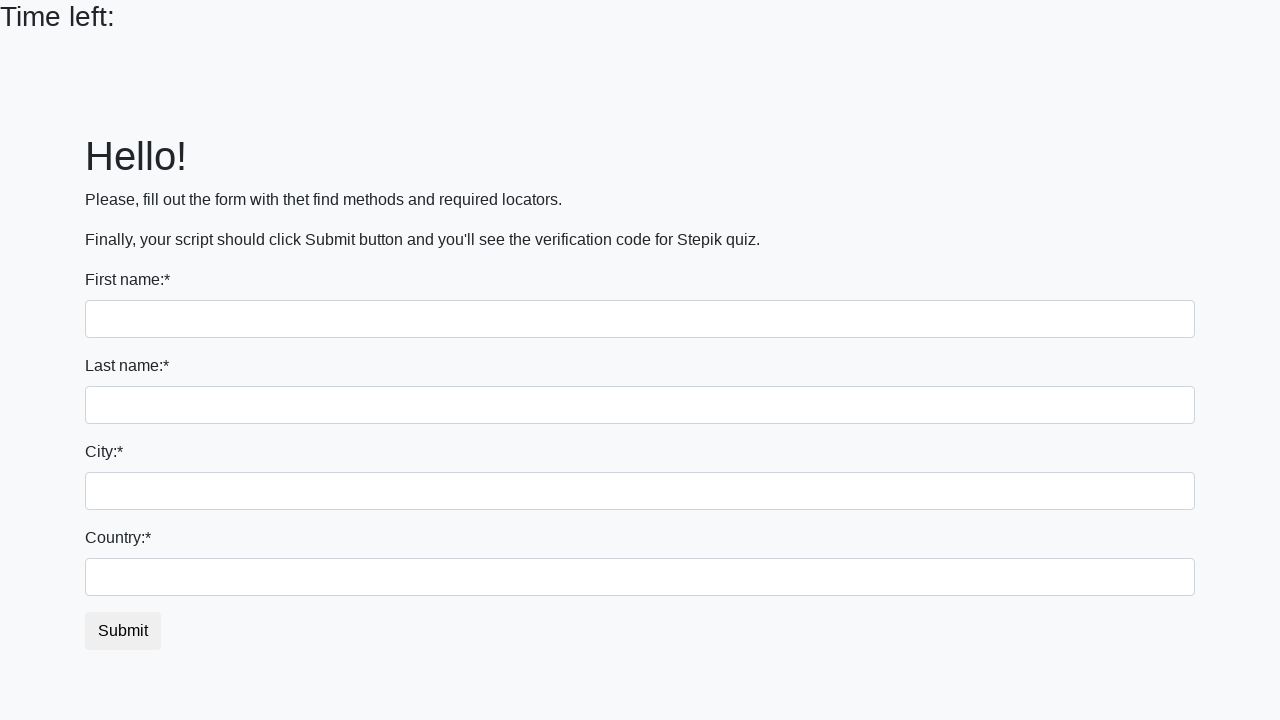

Filled first name field with 'Mike' on input[name='first_name']
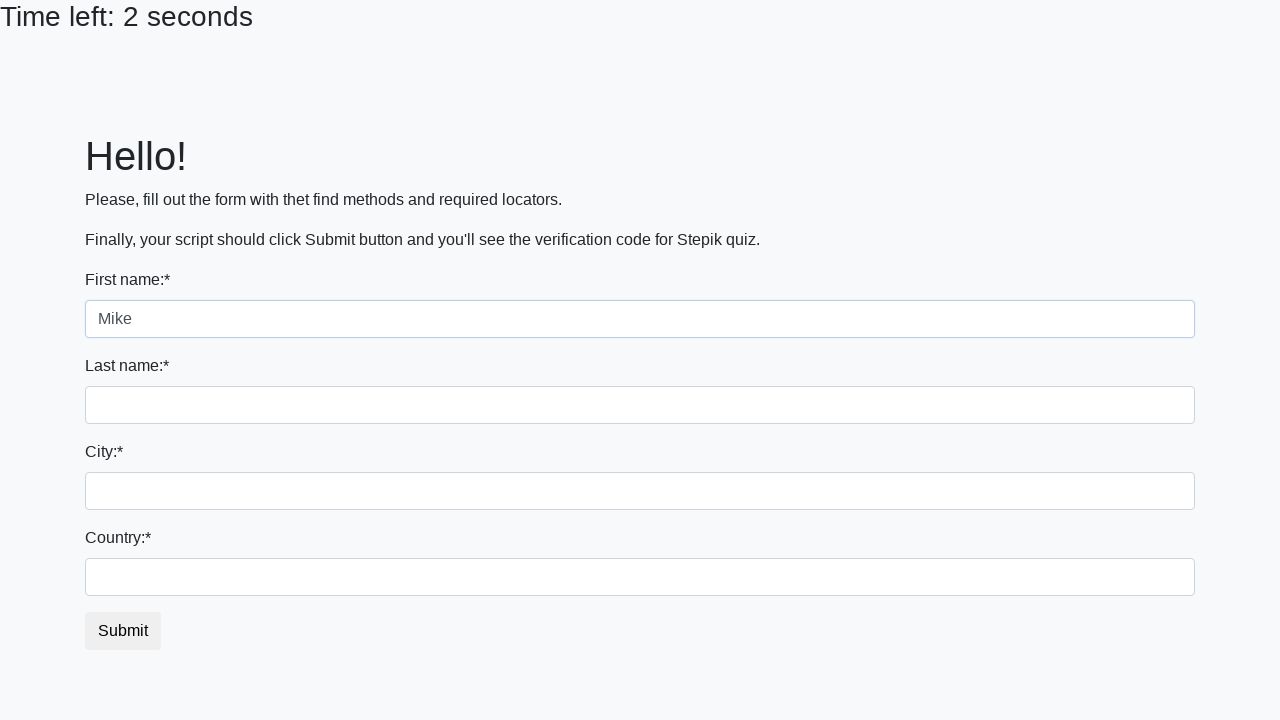

Filled last name field with 'Kar' on input[name='last_name']
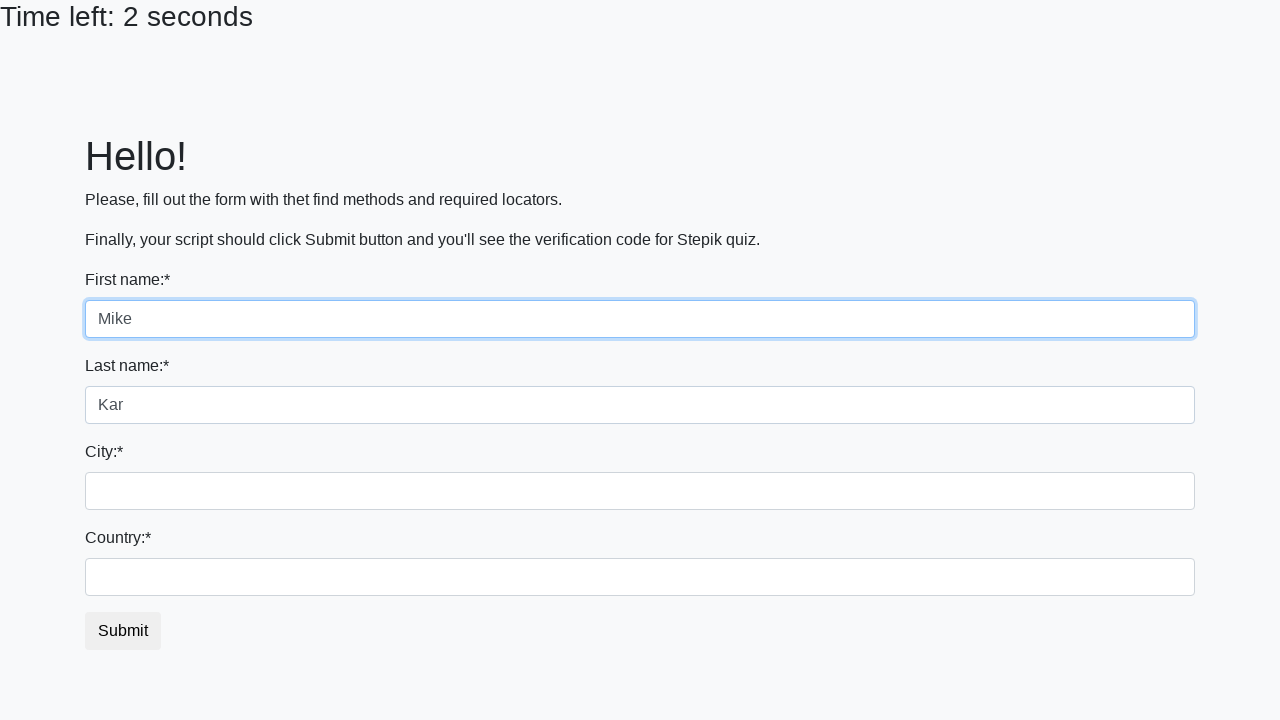

Filled city field with 'San Francisco' on .city
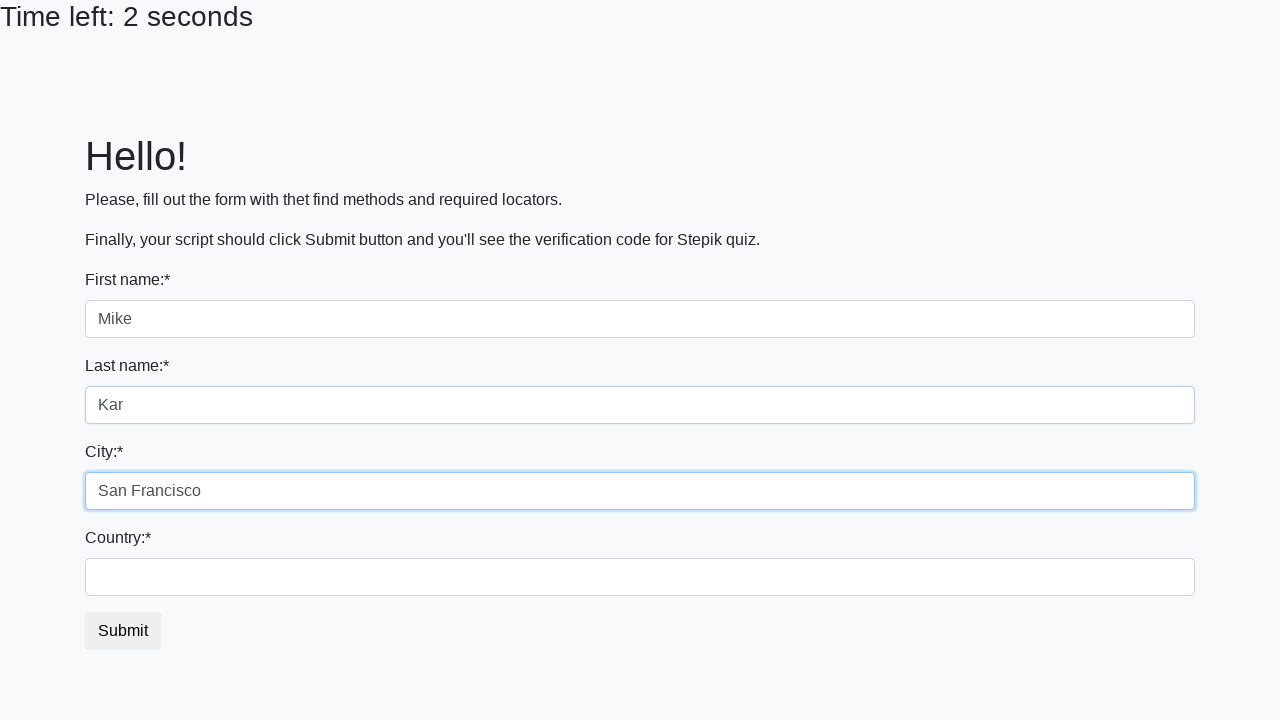

Filled country field with 'US' on #country
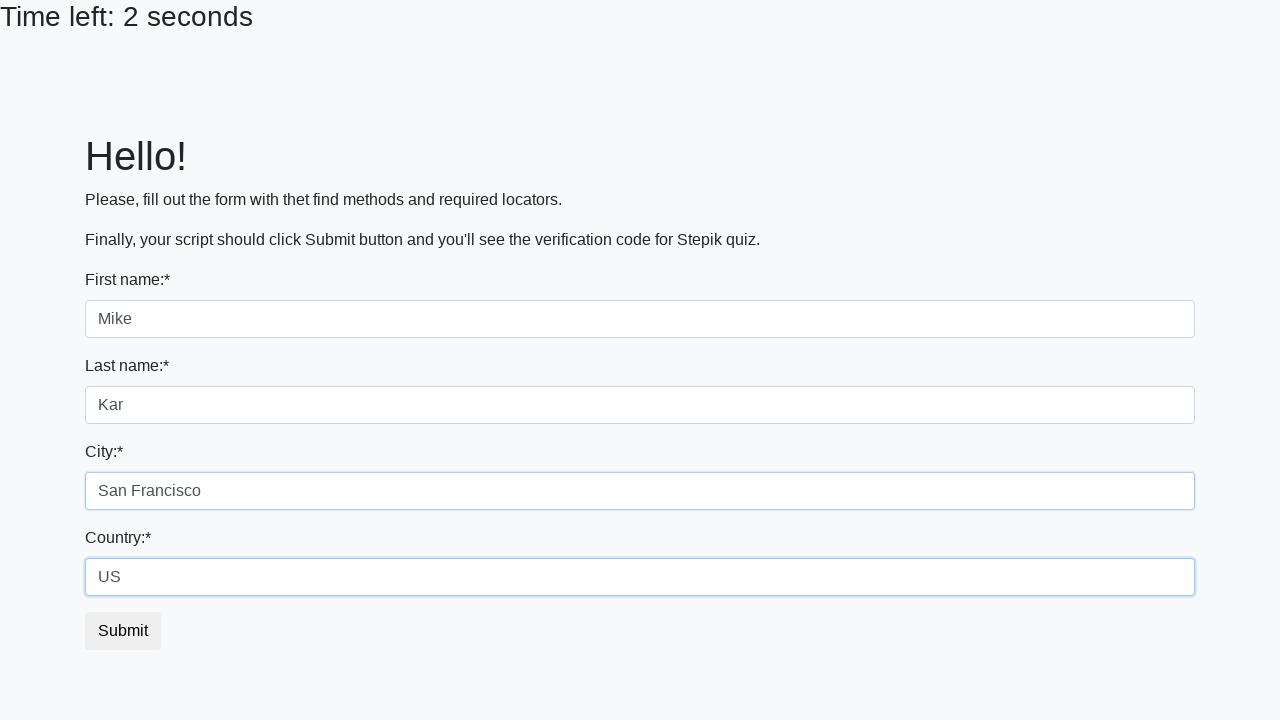

Clicked submit button to submit form at (123, 631) on .btn.btn-default
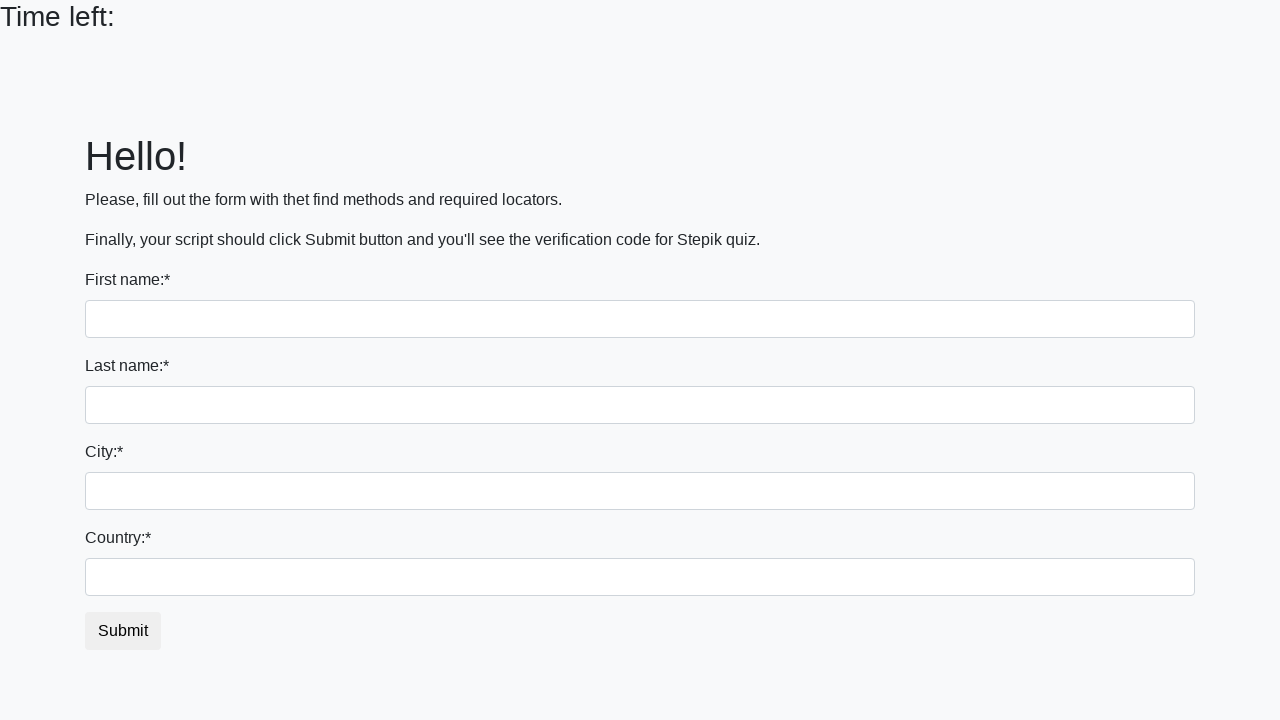

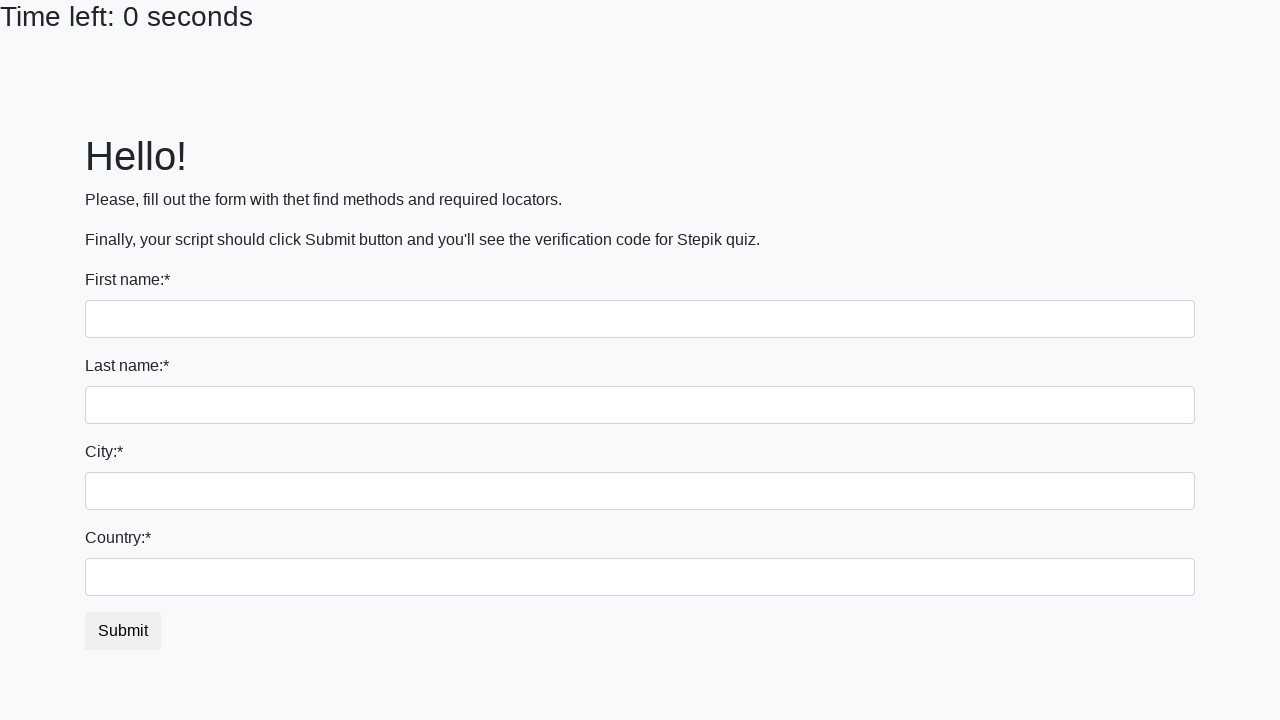